Tests multiple selection functionality on jQuery UI's selectable demo by performing a click-and-drag action to select multiple items

Starting URL: http://jqueryui.com/selectable/

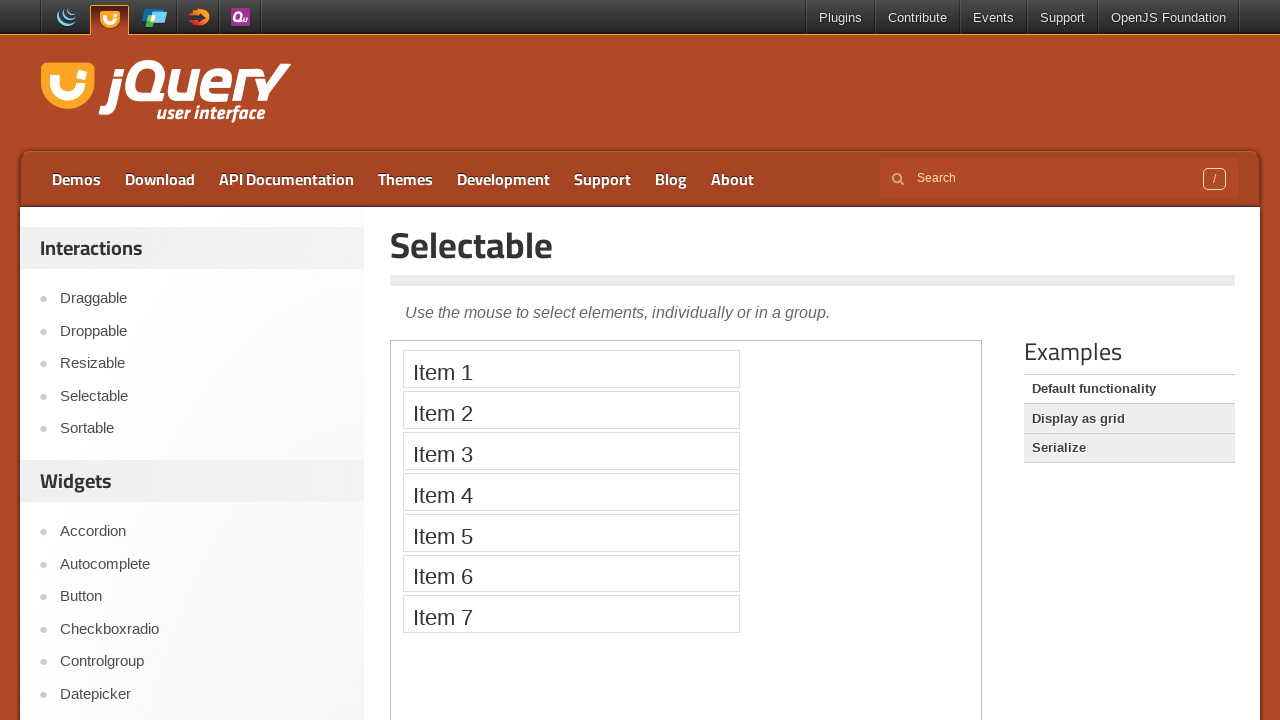

Located demo iframe for selectable widget
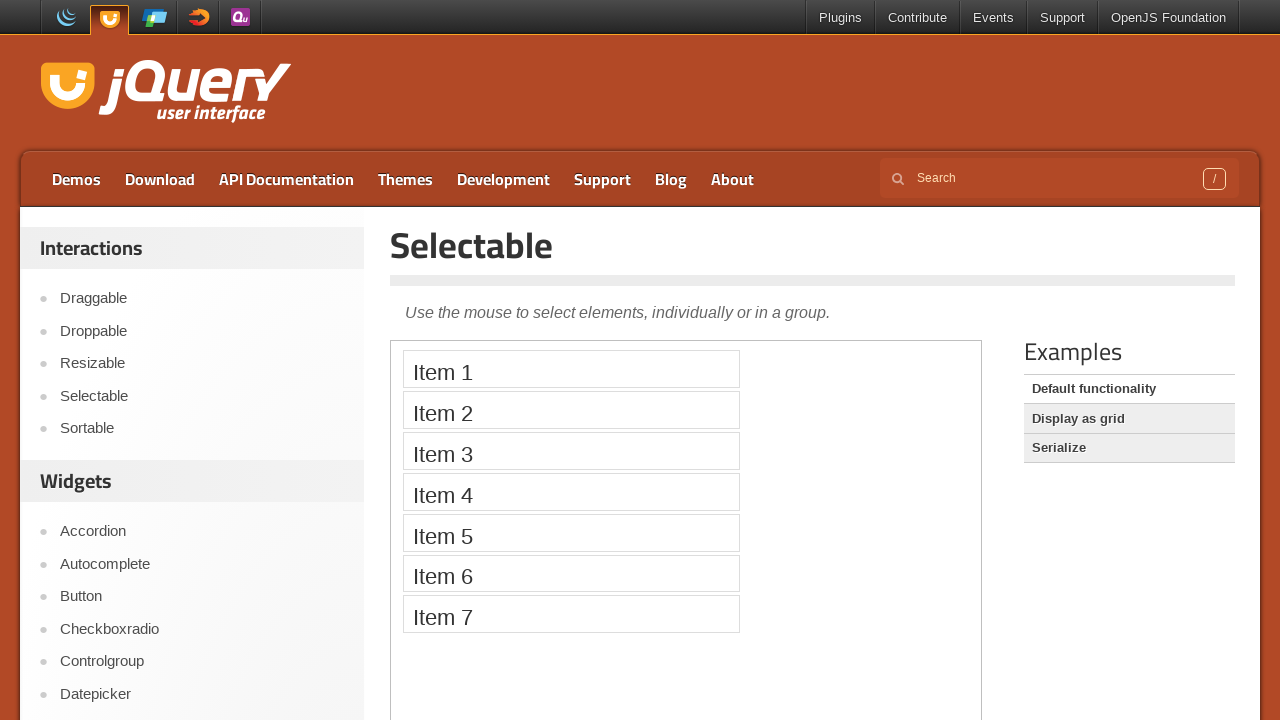

Located selectable list items in iframe
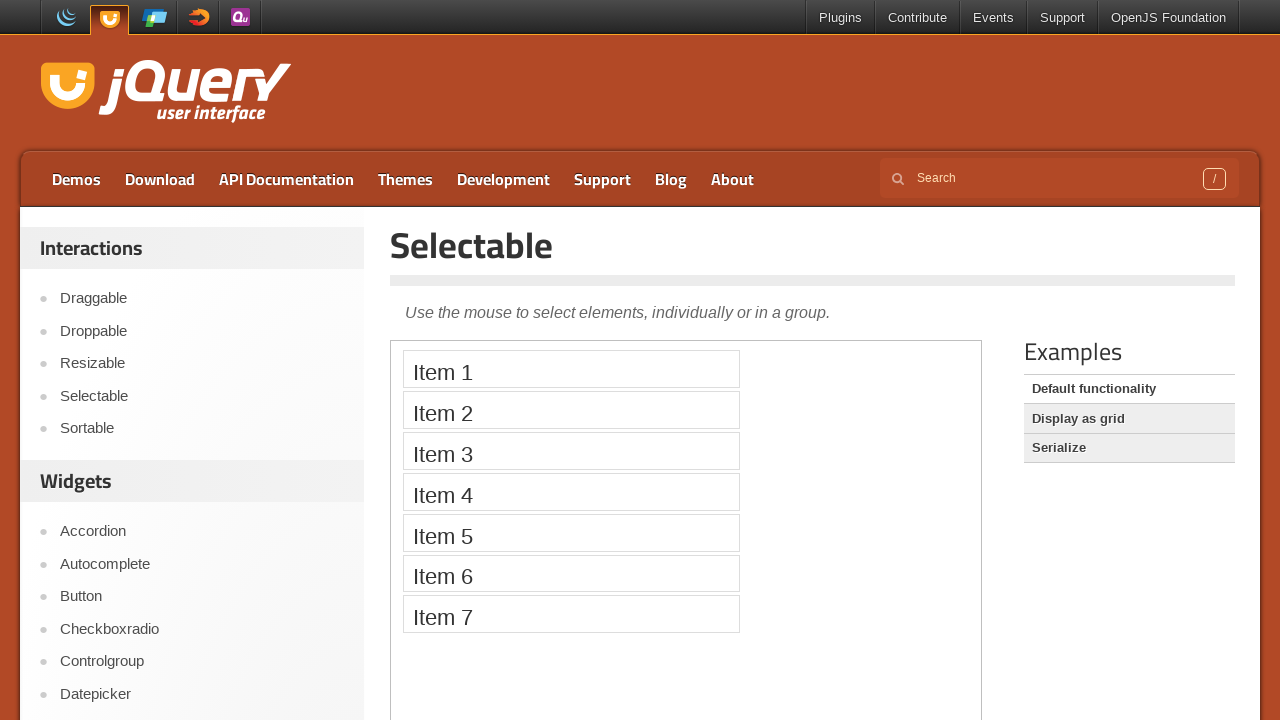

Located first selectable item (item 1)
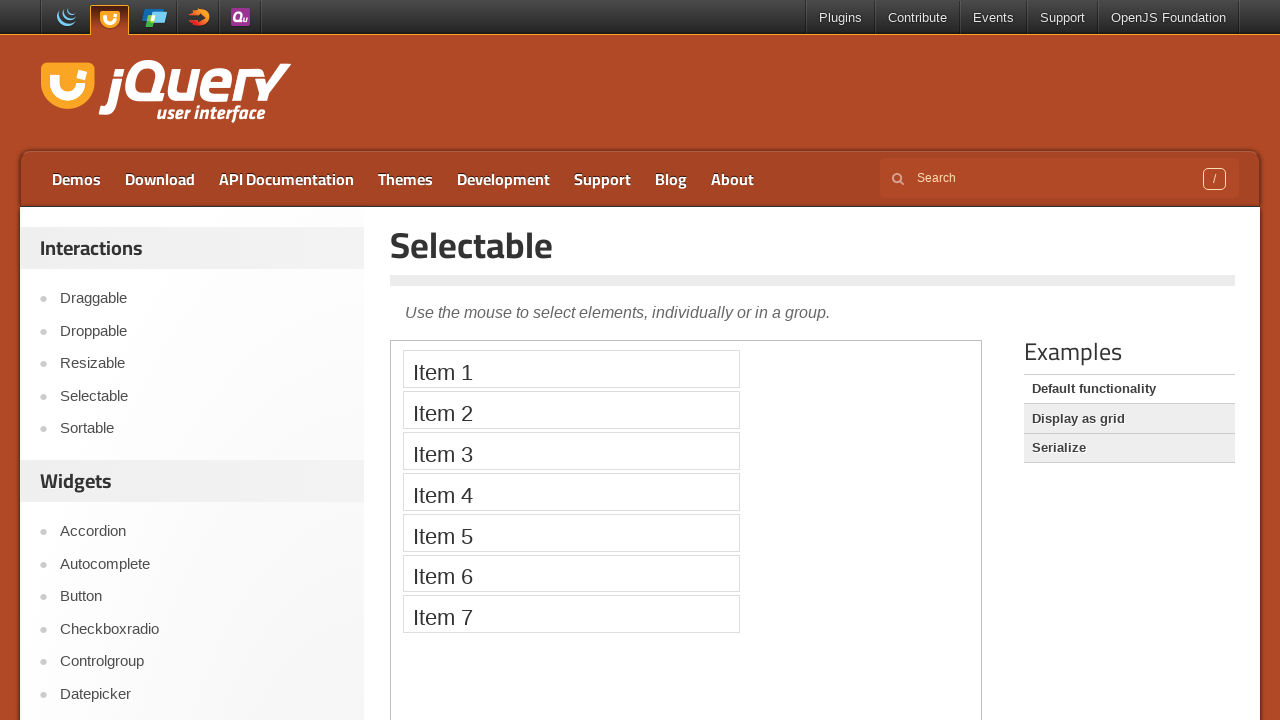

Located fifth selectable item (item 5)
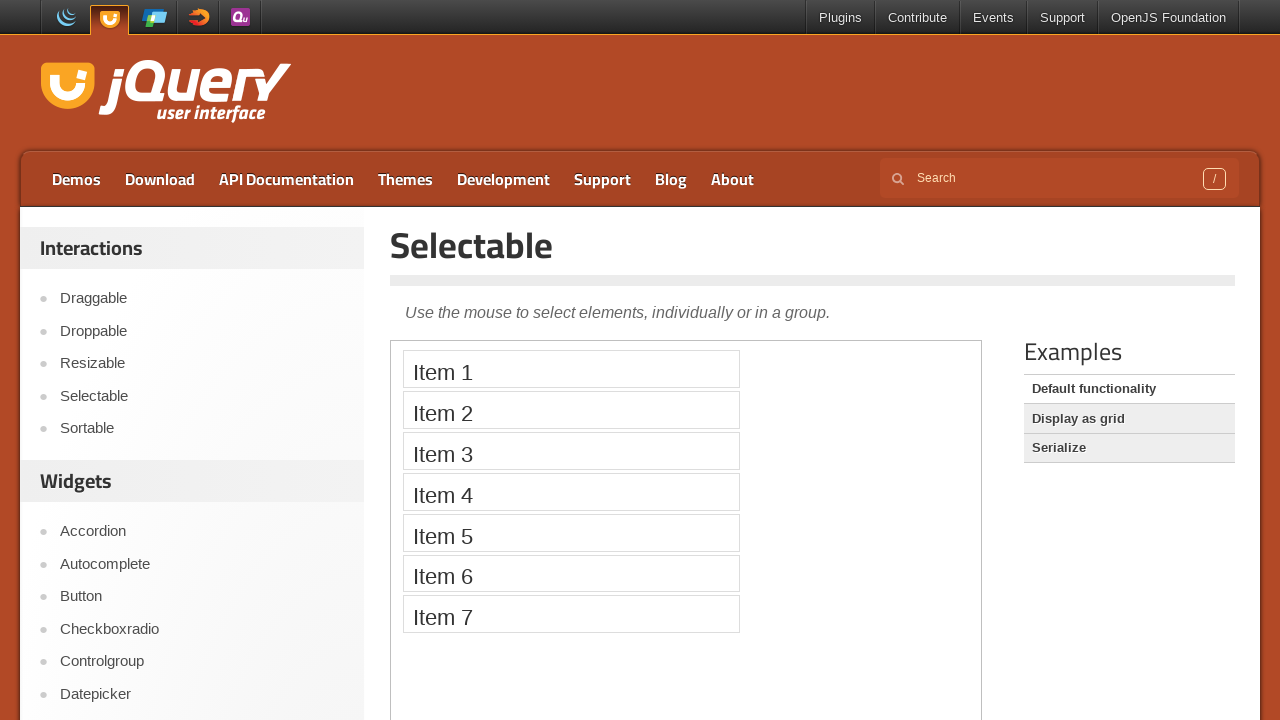

Retrieved bounding box for first item
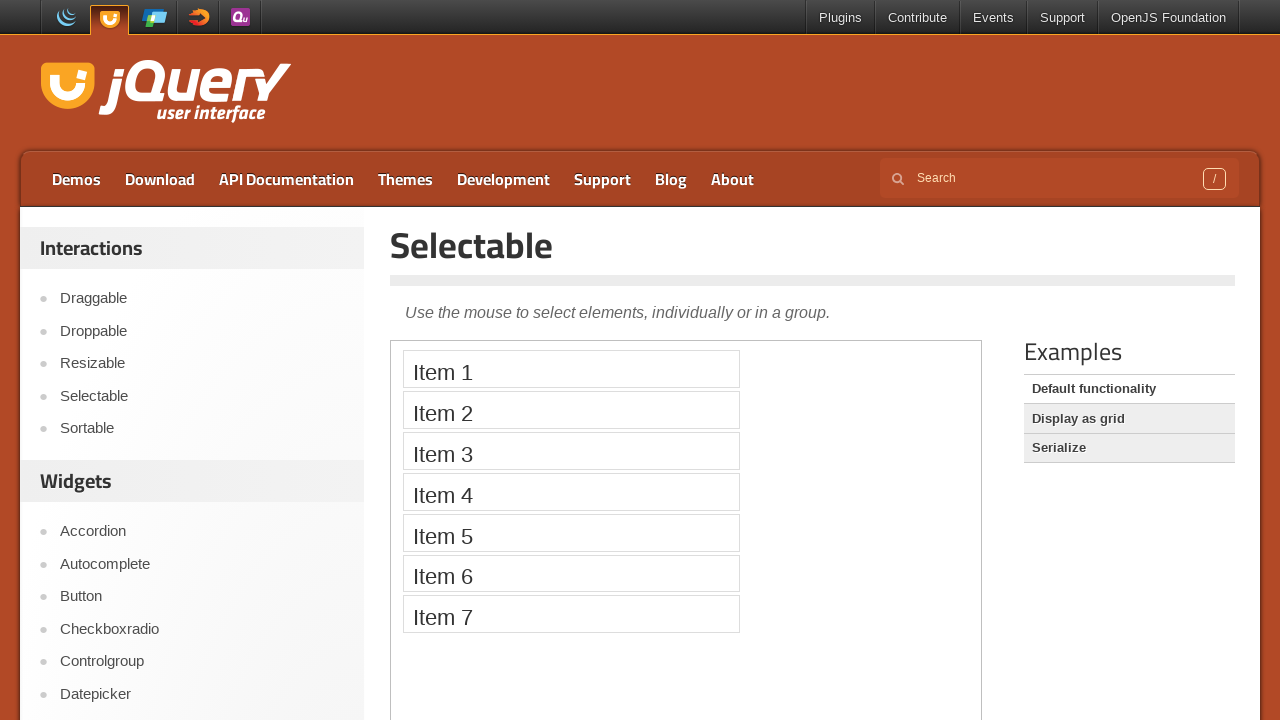

Retrieved bounding box for fifth item
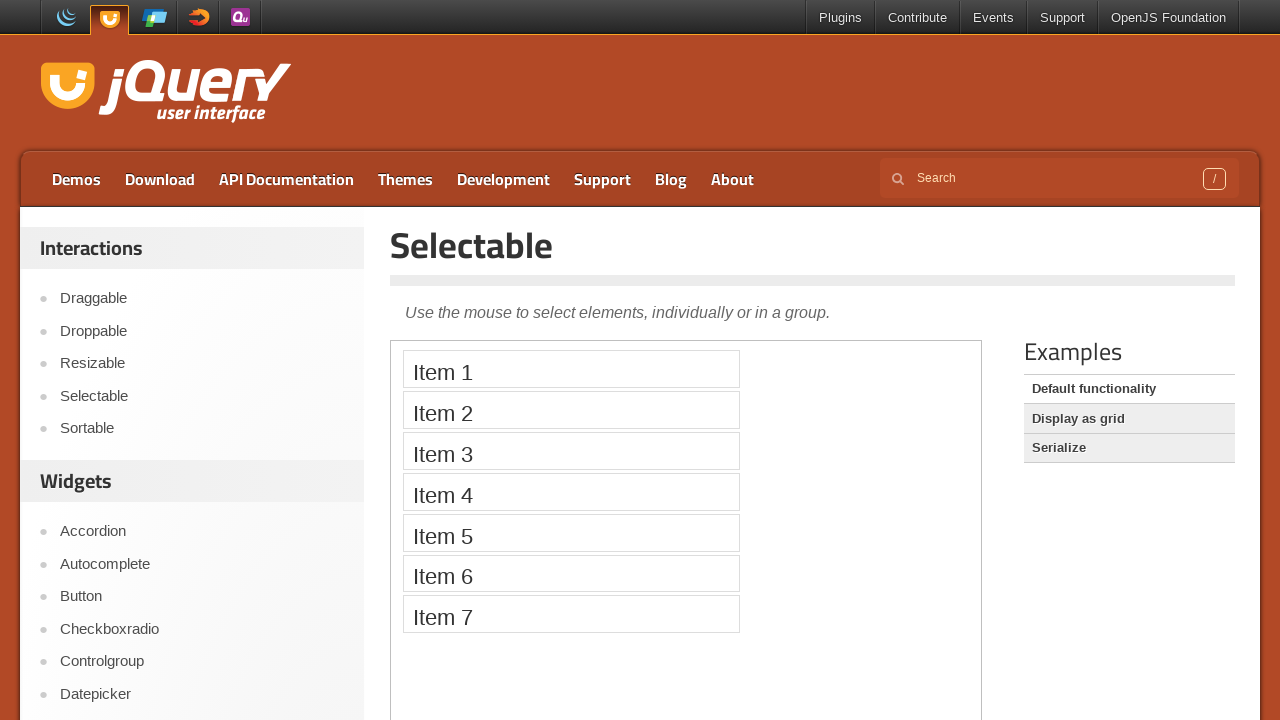

Moved mouse to center of first item at (571, 369)
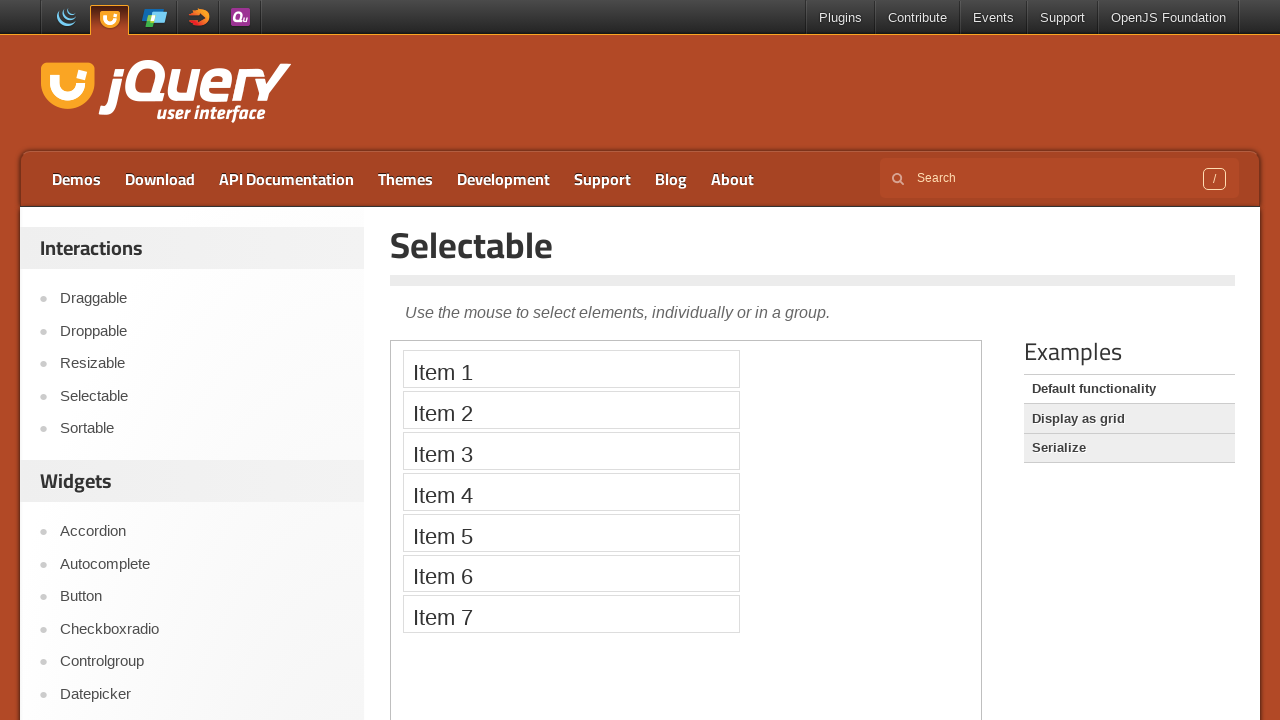

Pressed mouse button down to start drag selection at (571, 369)
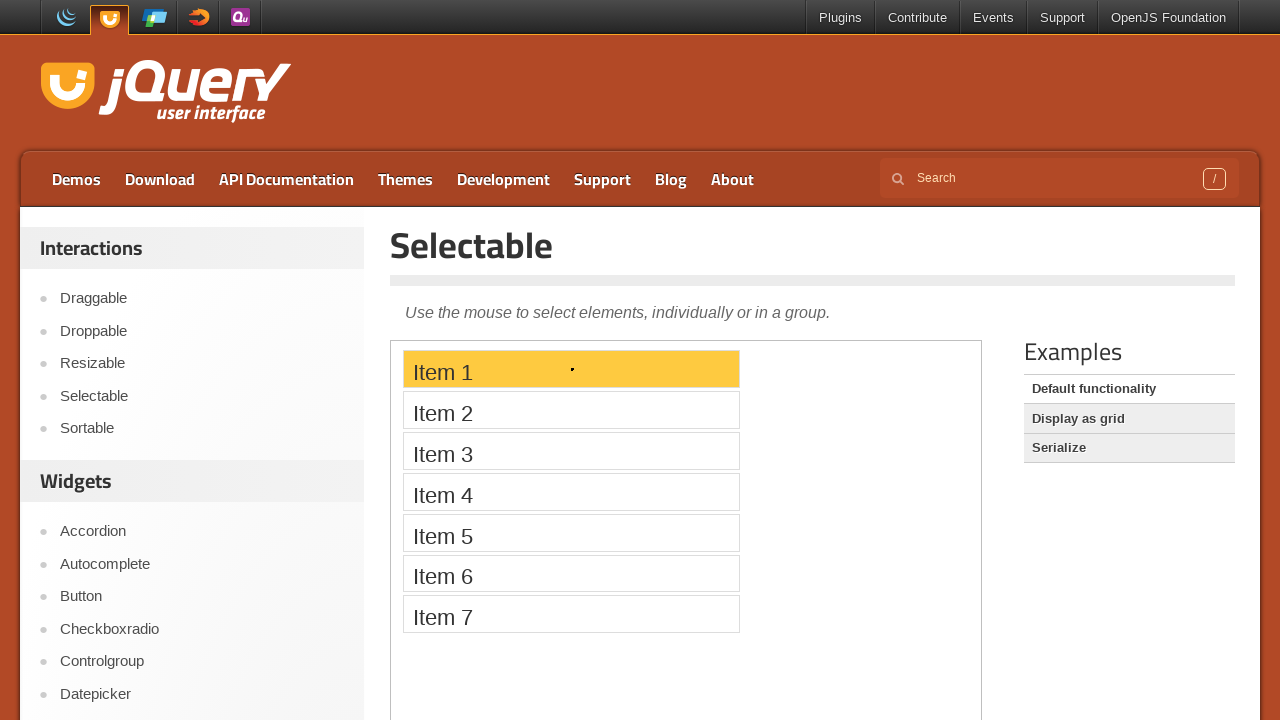

Dragged mouse to fifth item with rightward extension at (661, 532)
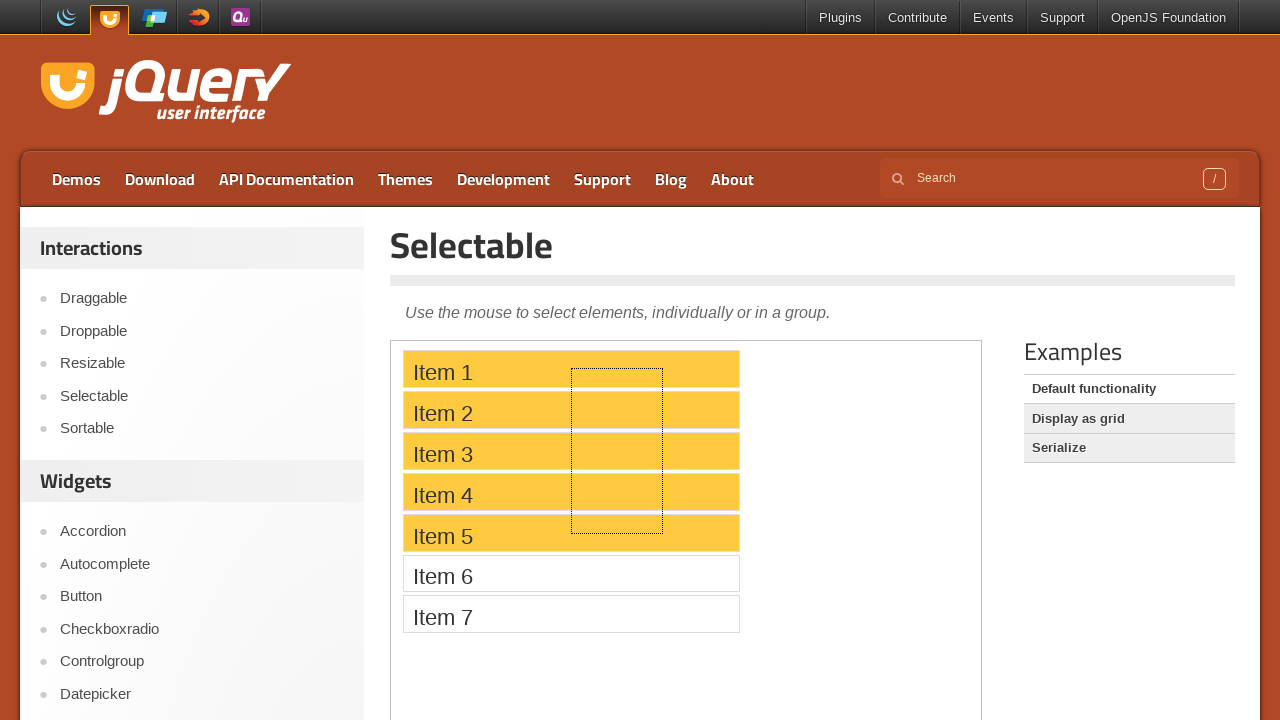

Released mouse button to complete drag selection of items 1-5 at (661, 532)
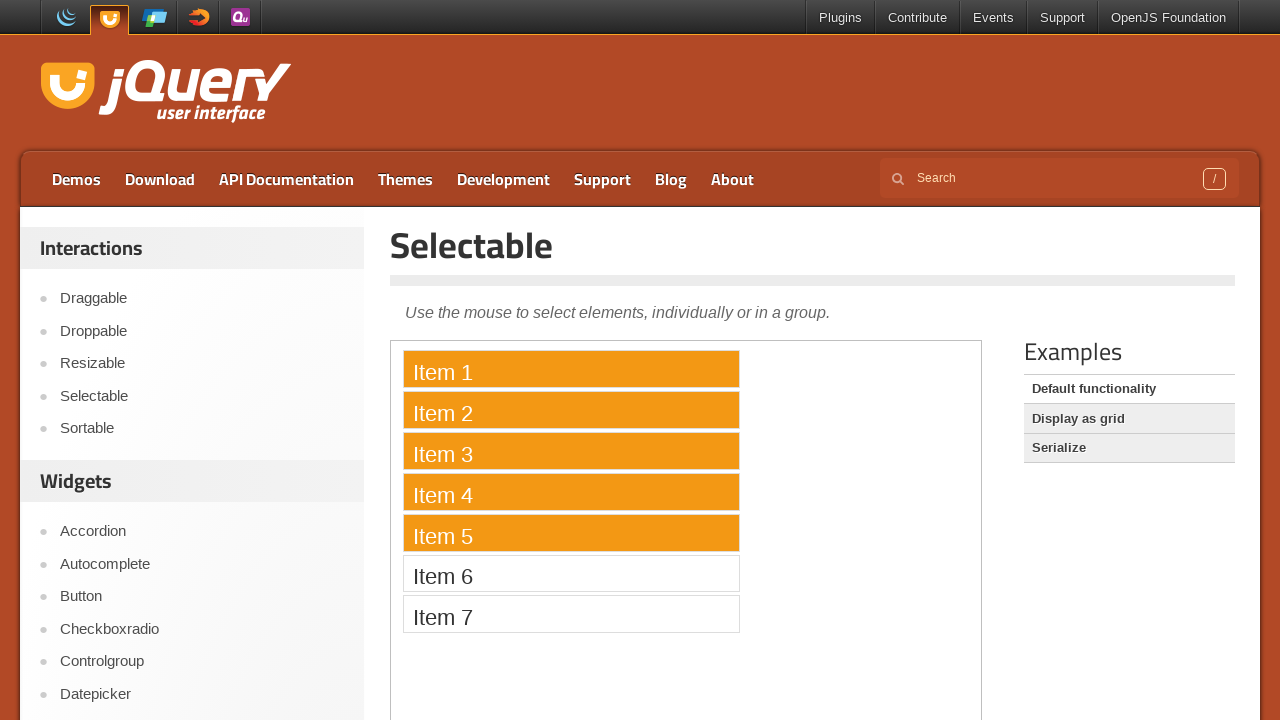

Waited for selection to complete and render
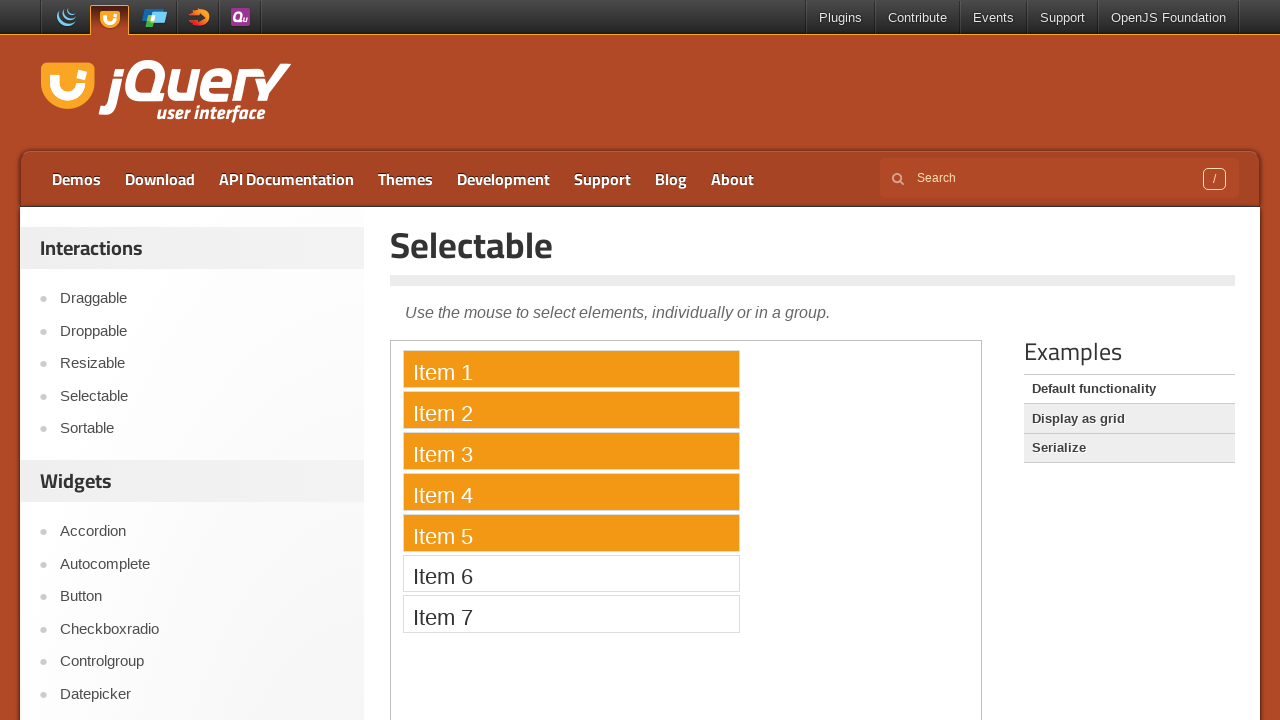

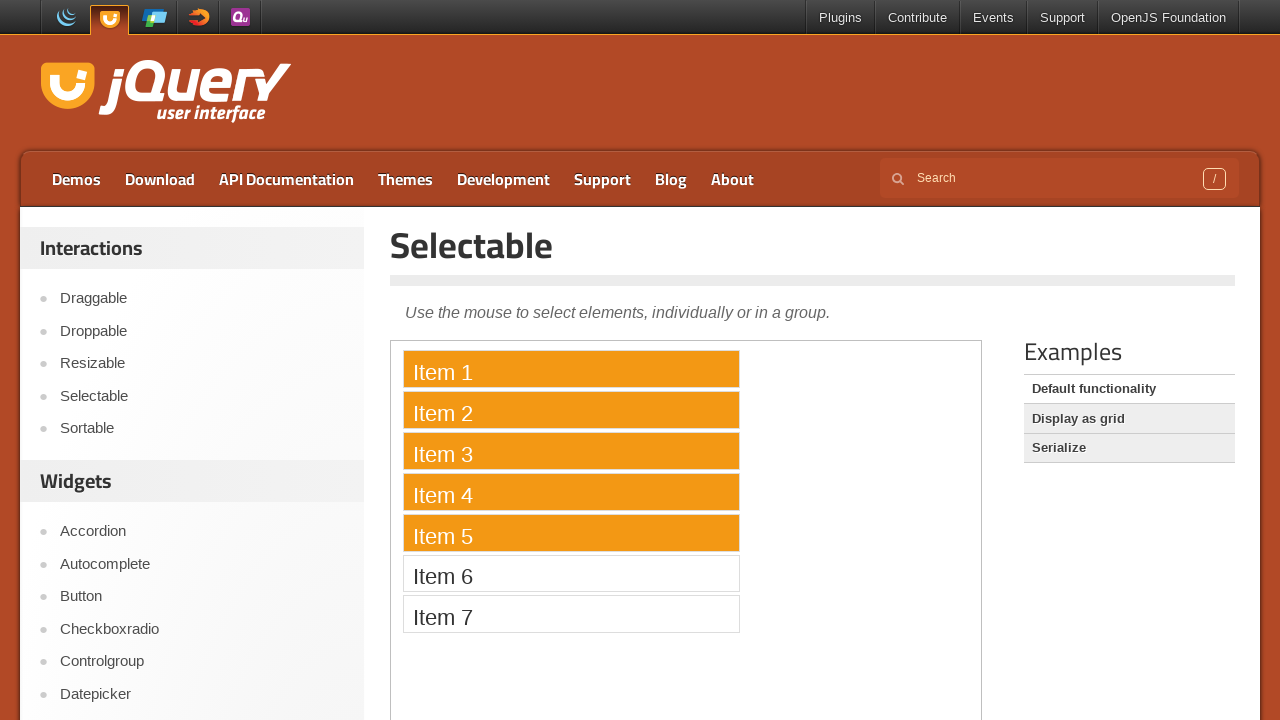